Fills out a JotForm form with personal information including name, email, marital status, and other selections

Starting URL: https://form.jotform.com/221436066464051

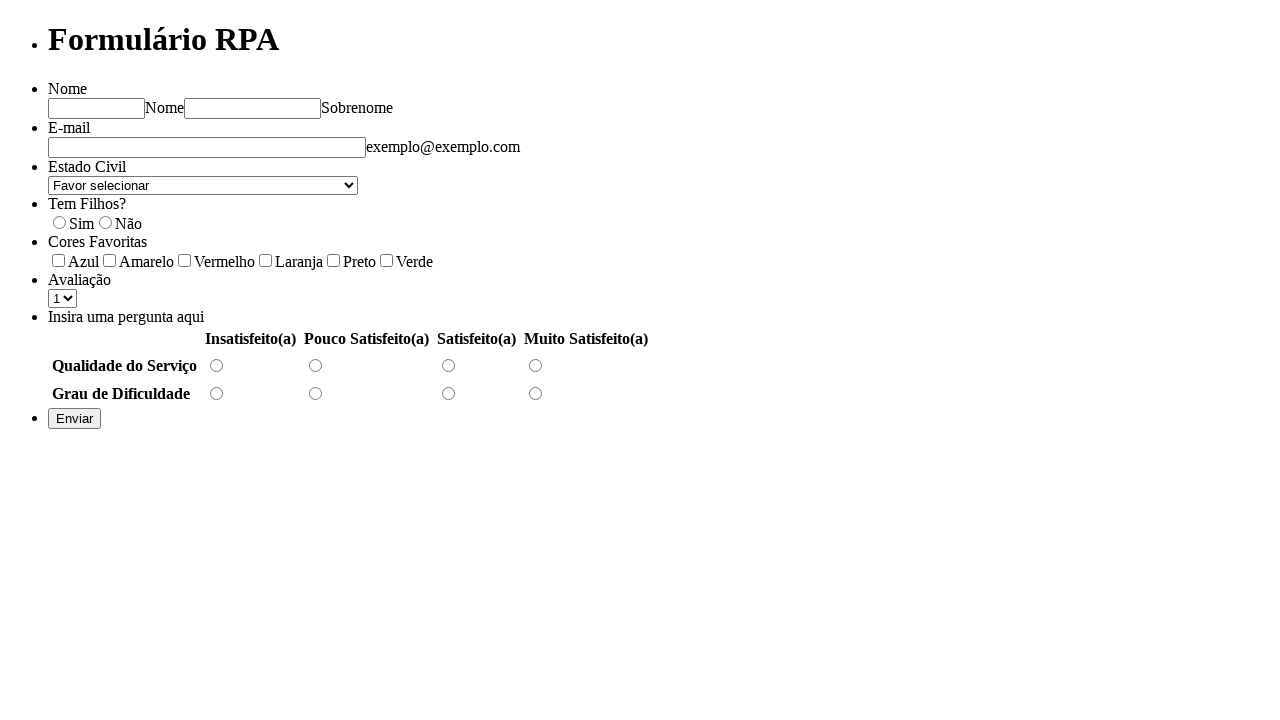

Filled first name field with 'João' on #first_3
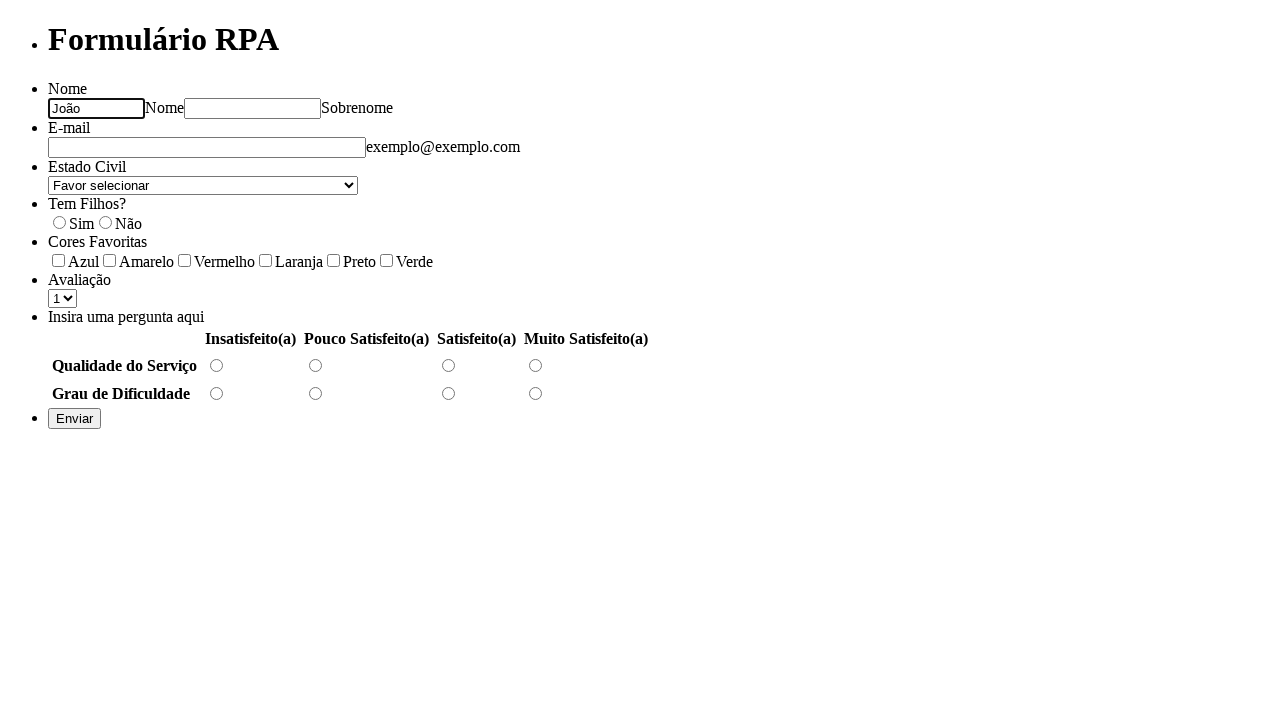

Filled last name field with 'Silva Santos' on input[name='q3_nome[last]']
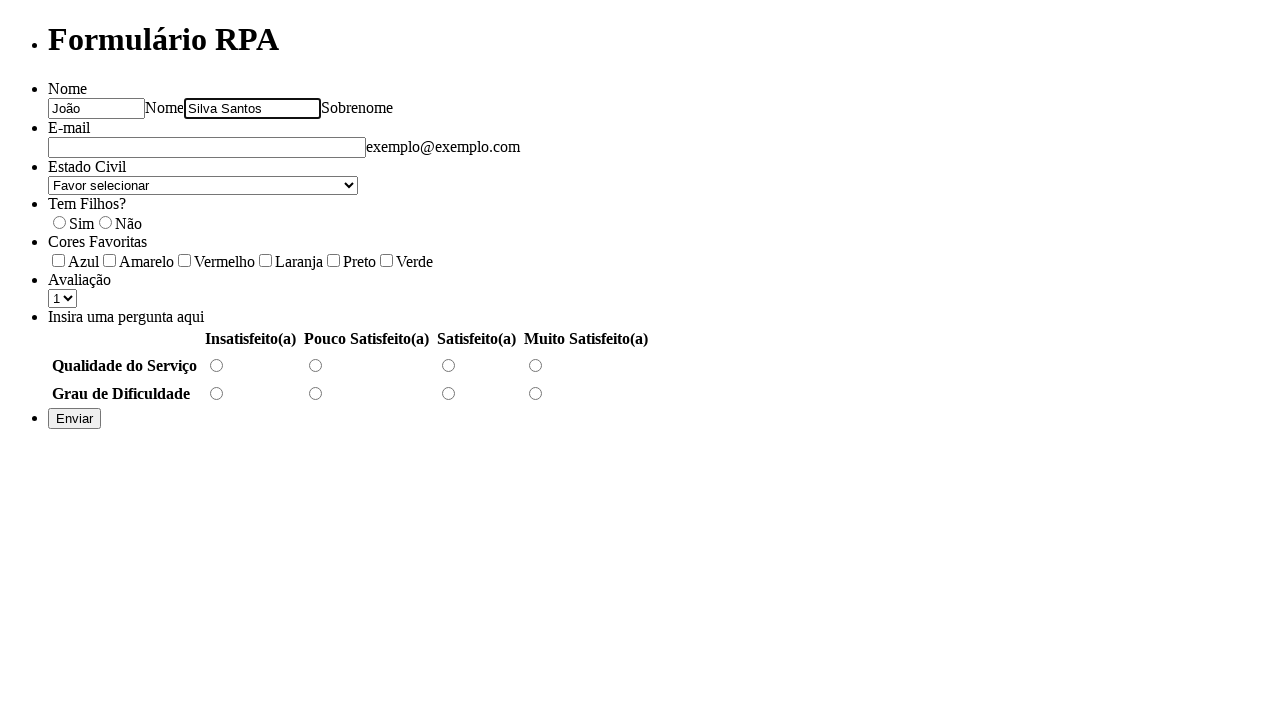

Filled email field with 'joao.silva@example.com' on #input_4
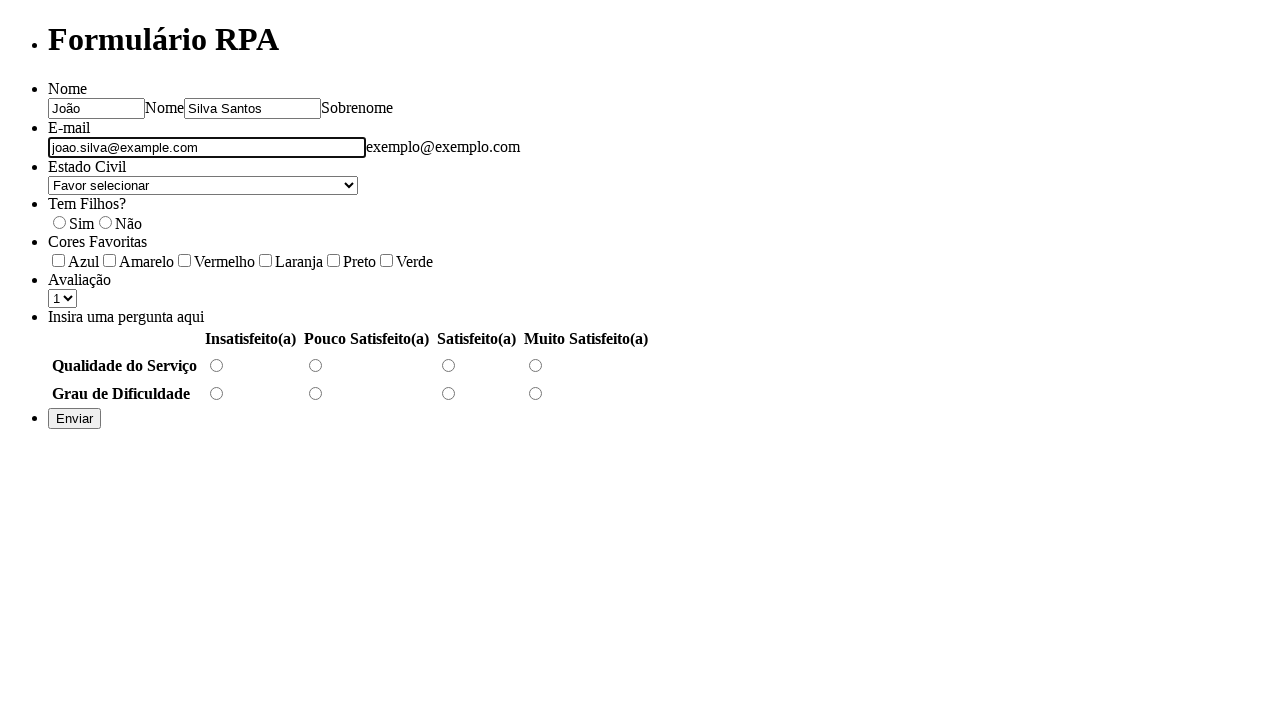

Selected marital status from dropdown (index 1) on #input_5
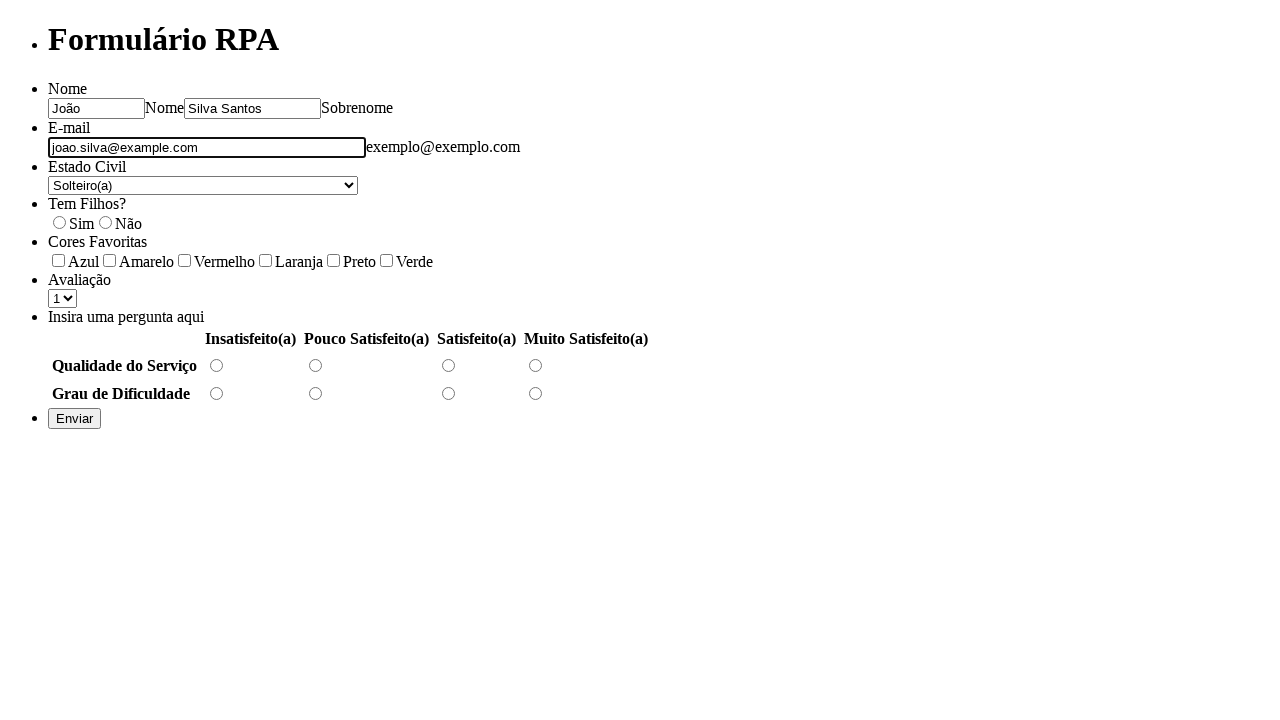

Clicked first checkbox option at (128, 223) on #label_input_6_1
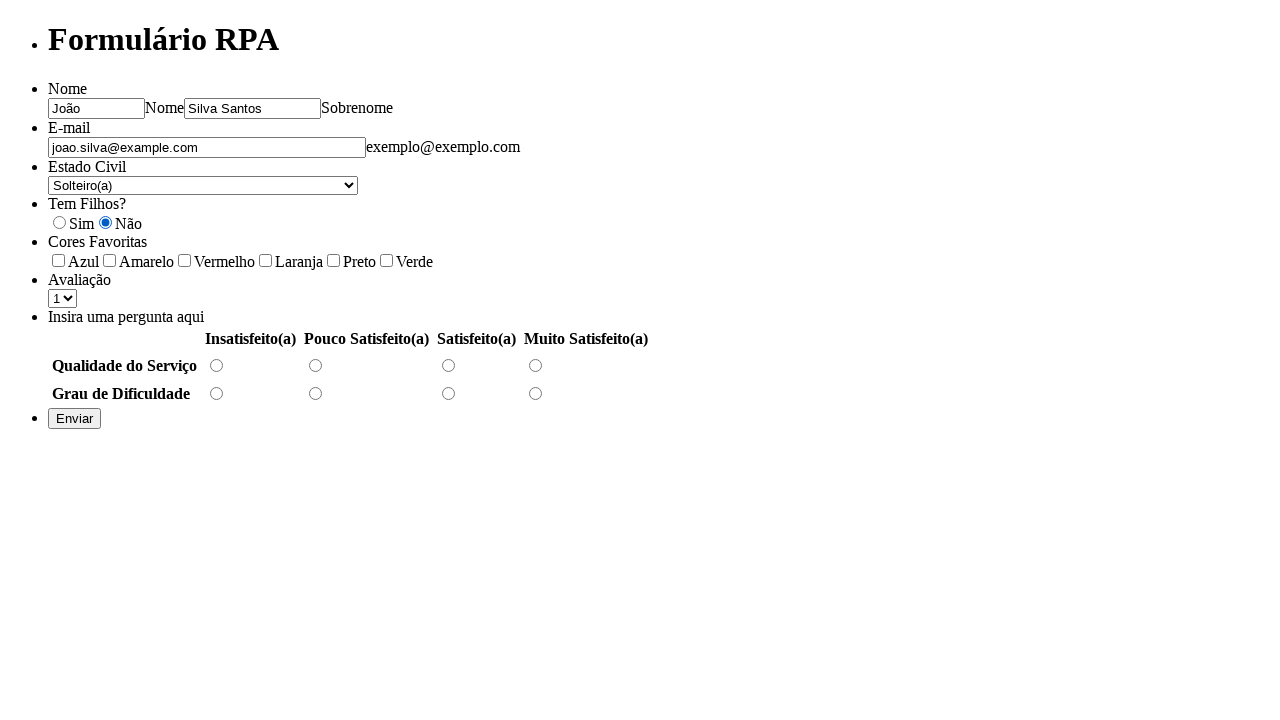

Scrolled down 500px to see more options
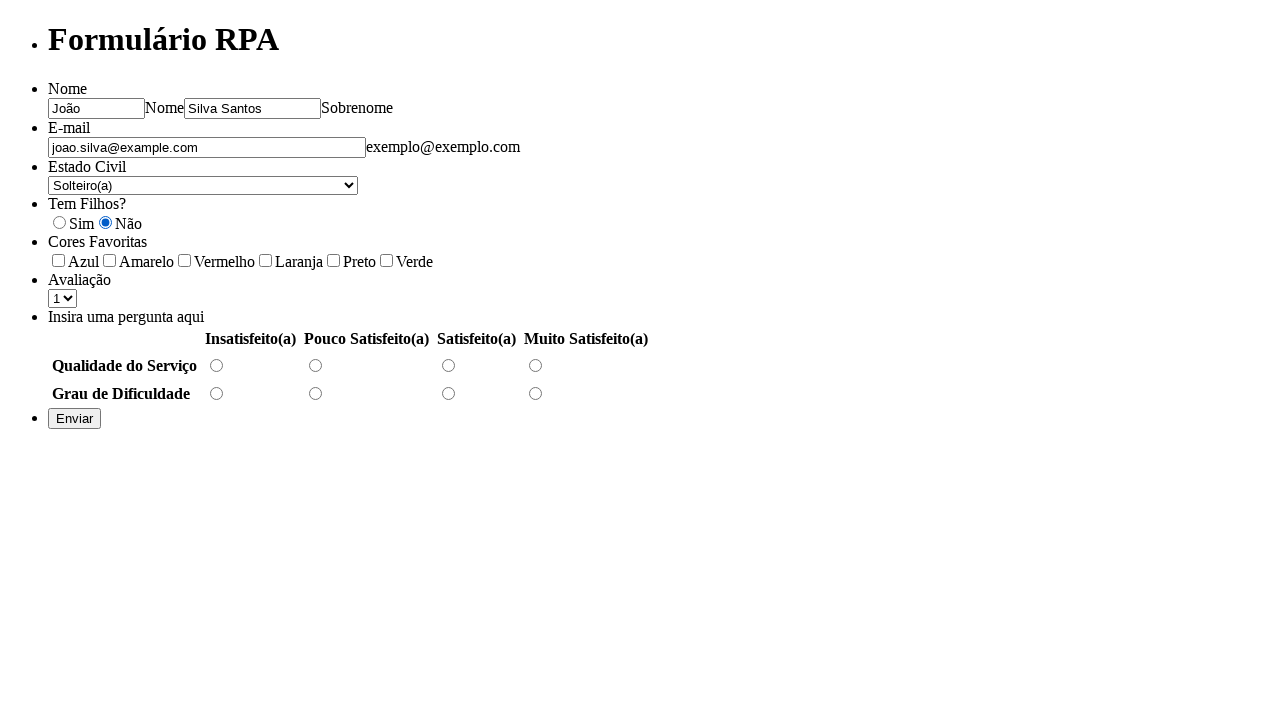

Clicked another checkbox option at (146, 261) on #label_input_7_1
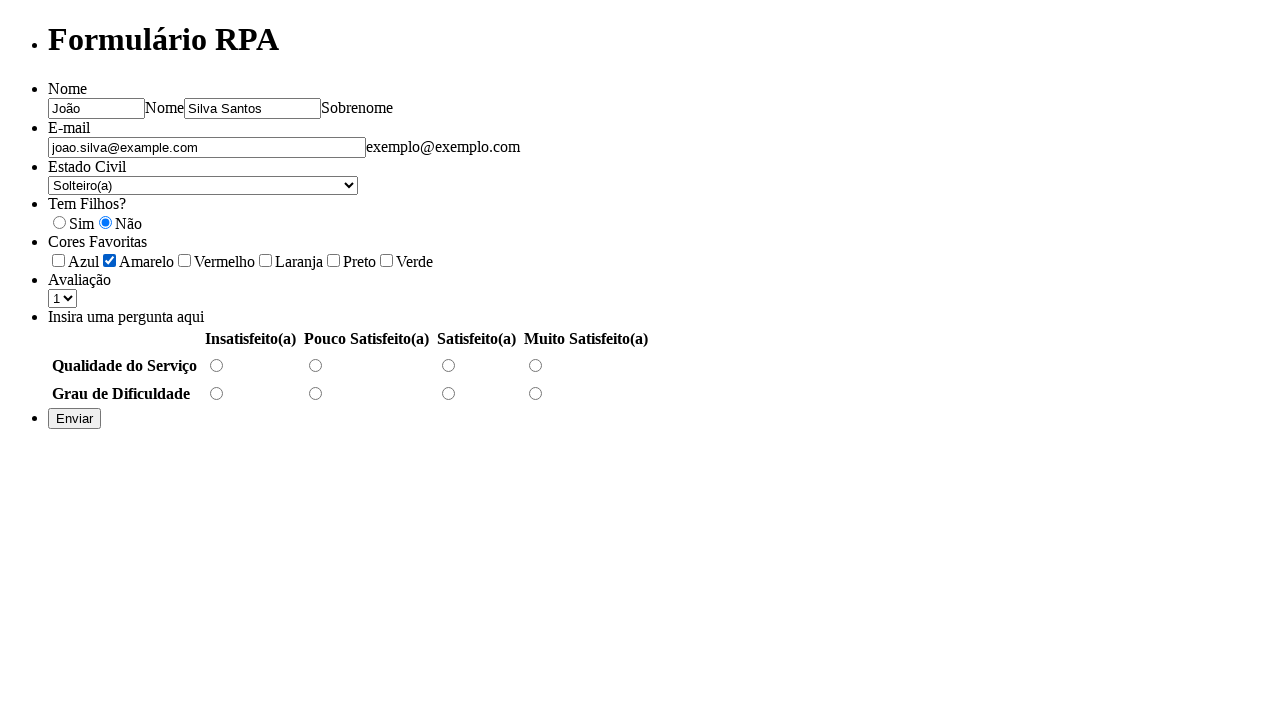

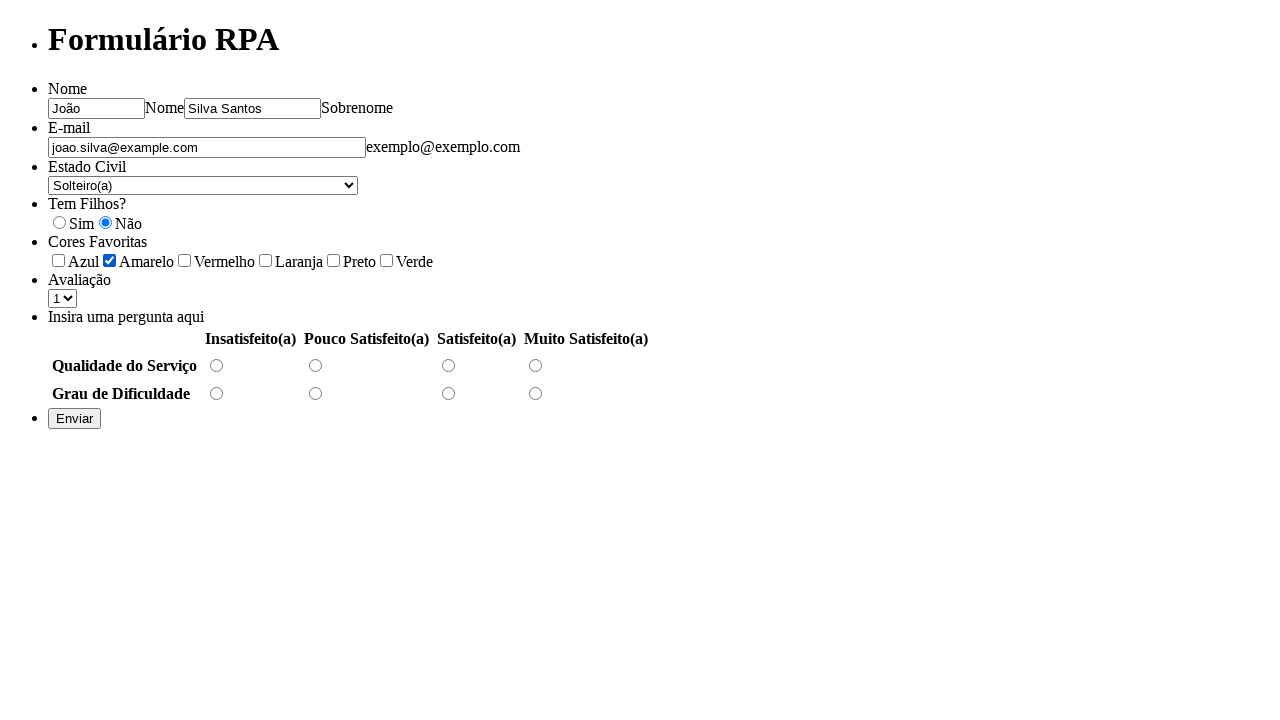